Tests sorting the Due column using semantic class selectors on a table with helpful attributes.

Starting URL: http://the-internet.herokuapp.com/tables

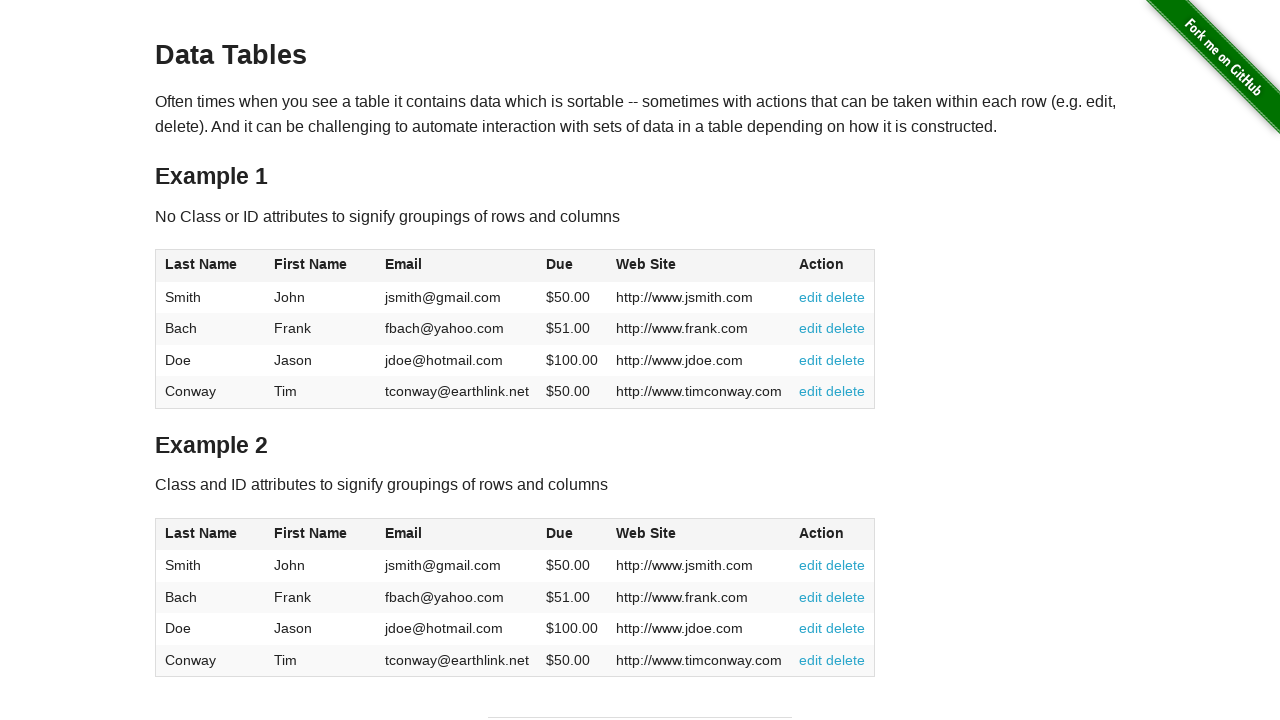

Clicked the Due column header to sort at (560, 533) on #table2 thead .dues
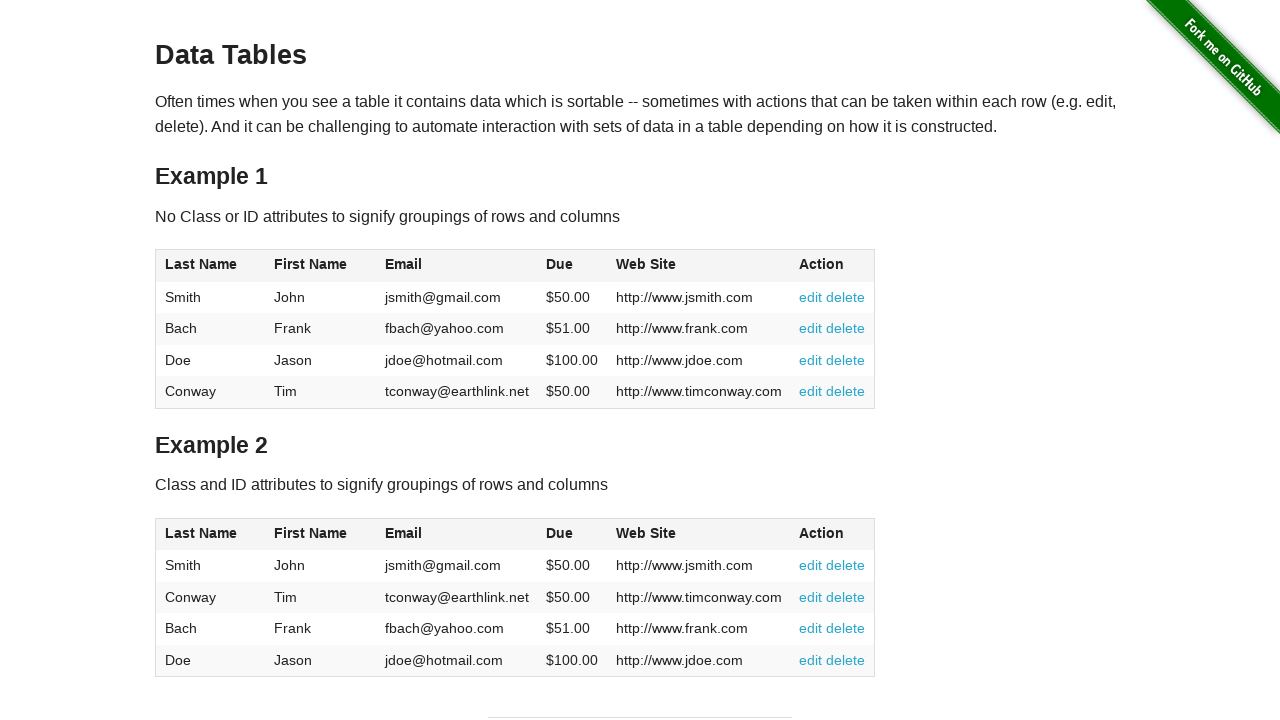

Table data loaded after sorting Due column in ascending order
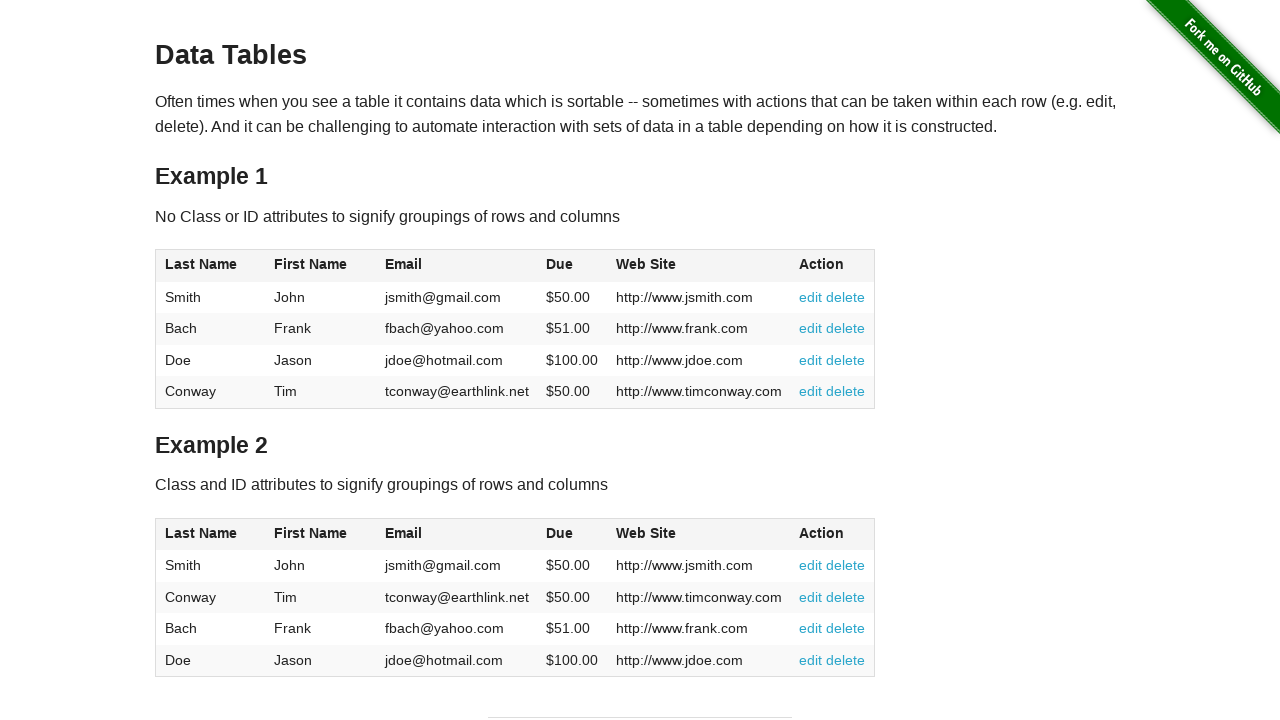

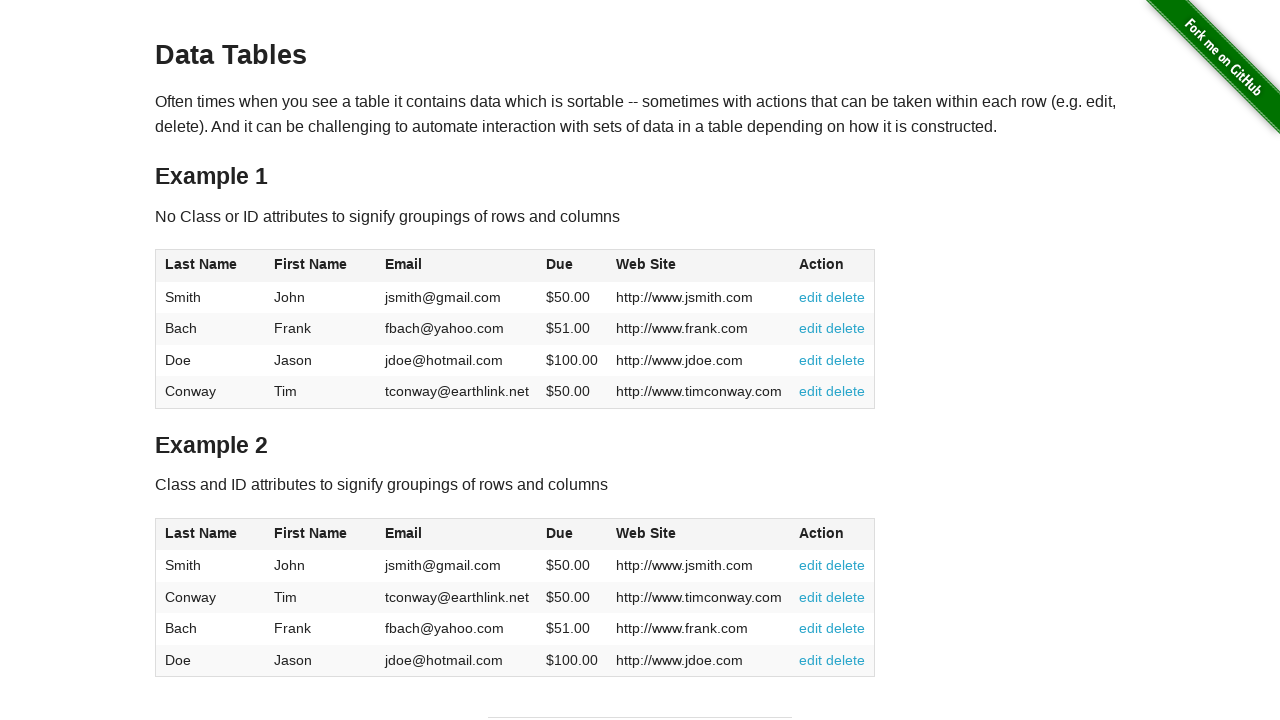